Tests registration form by filling required fields (first name, last name, email) and submitting the form to verify successful registration

Starting URL: http://suninjuly.github.io/registration1.html

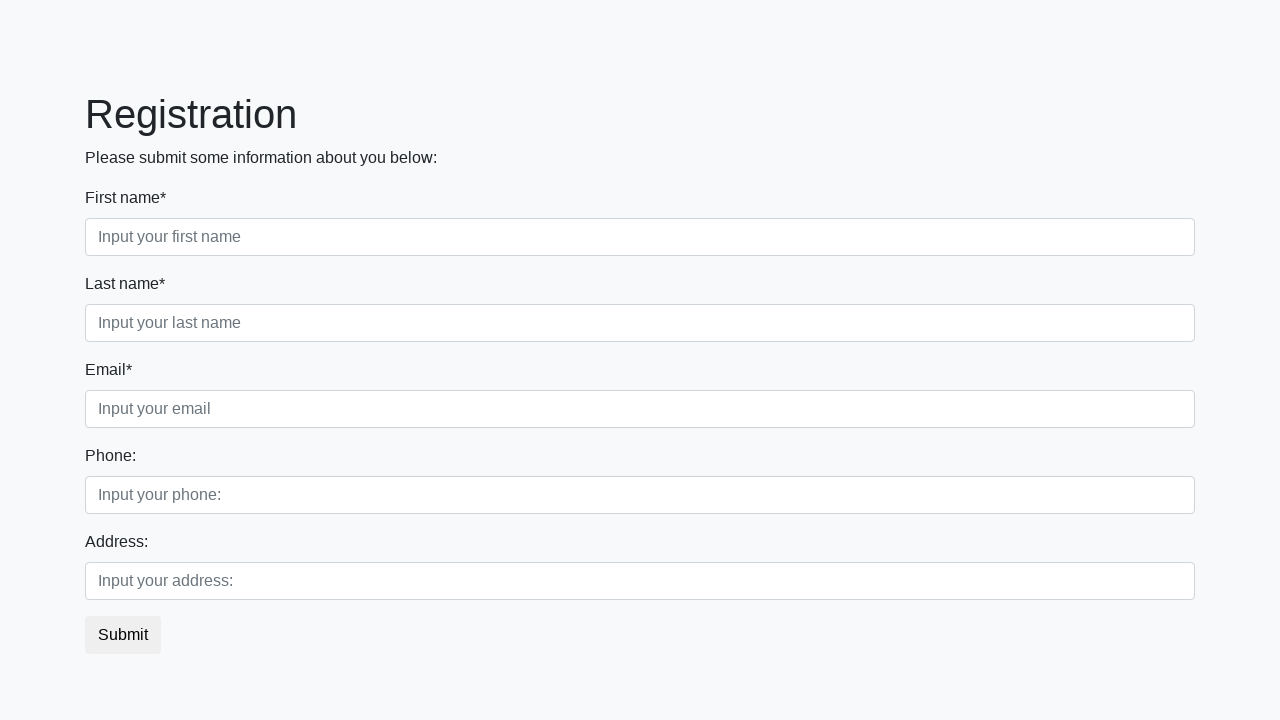

Filled first name field with 'test' on .first_block .first
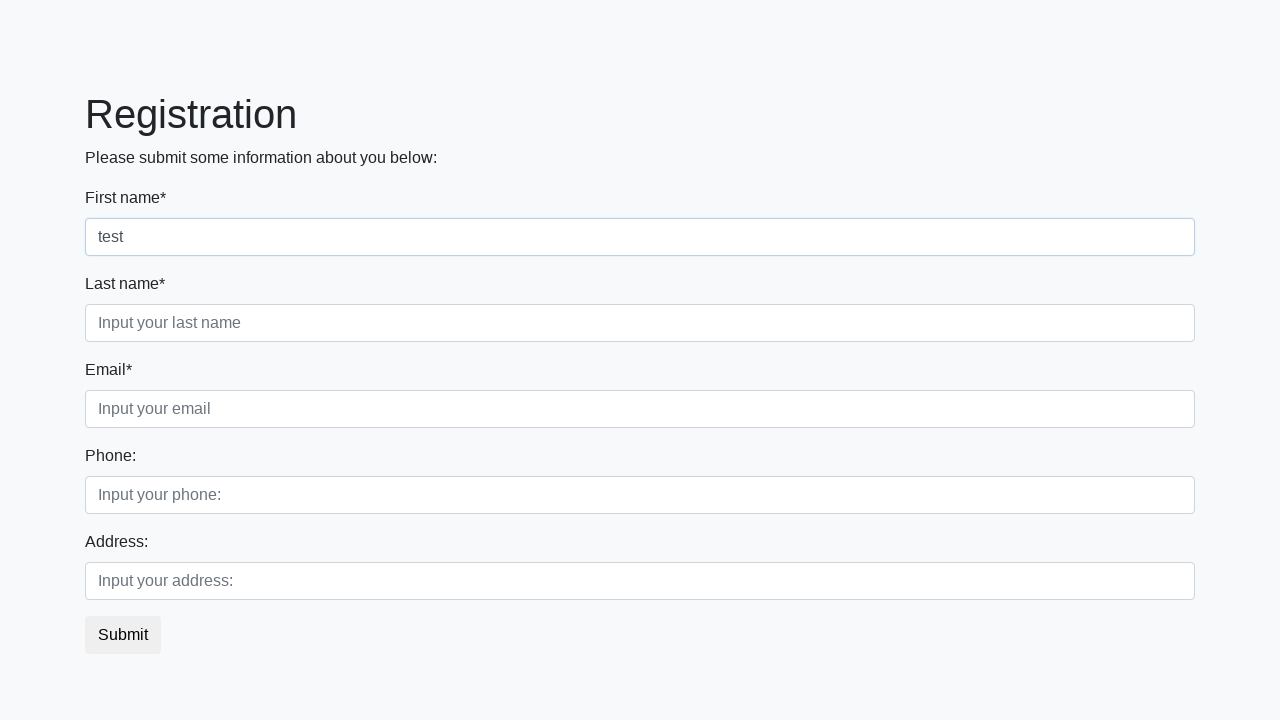

Filled last name field with 'test' on .first_block .second
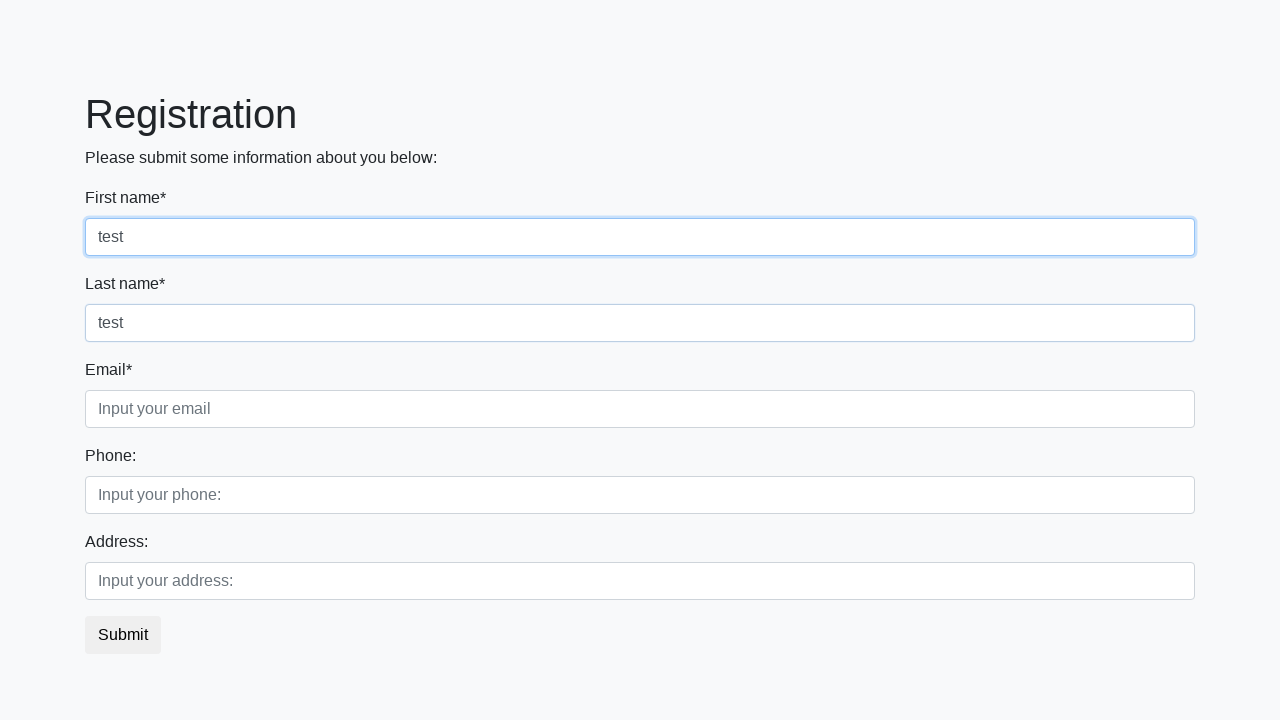

Filled email field with 'test' on .first_block .third
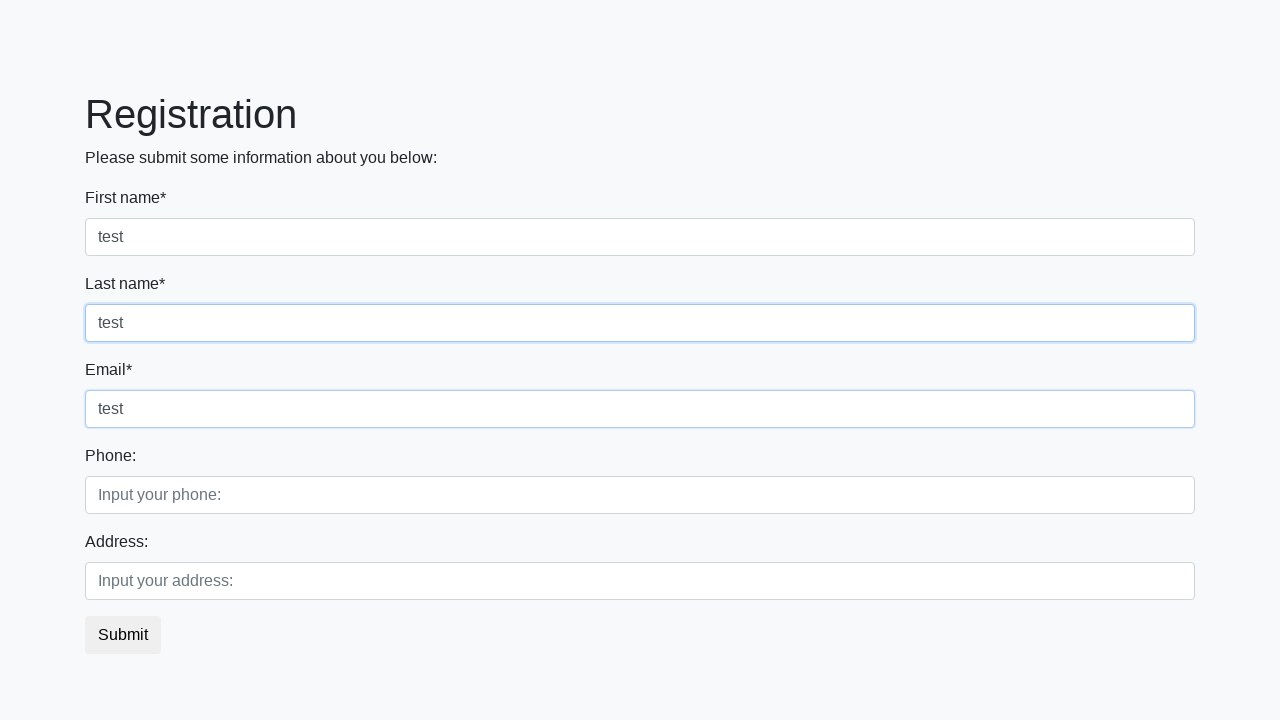

Clicked submit button to submit registration form at (123, 635) on button.btn
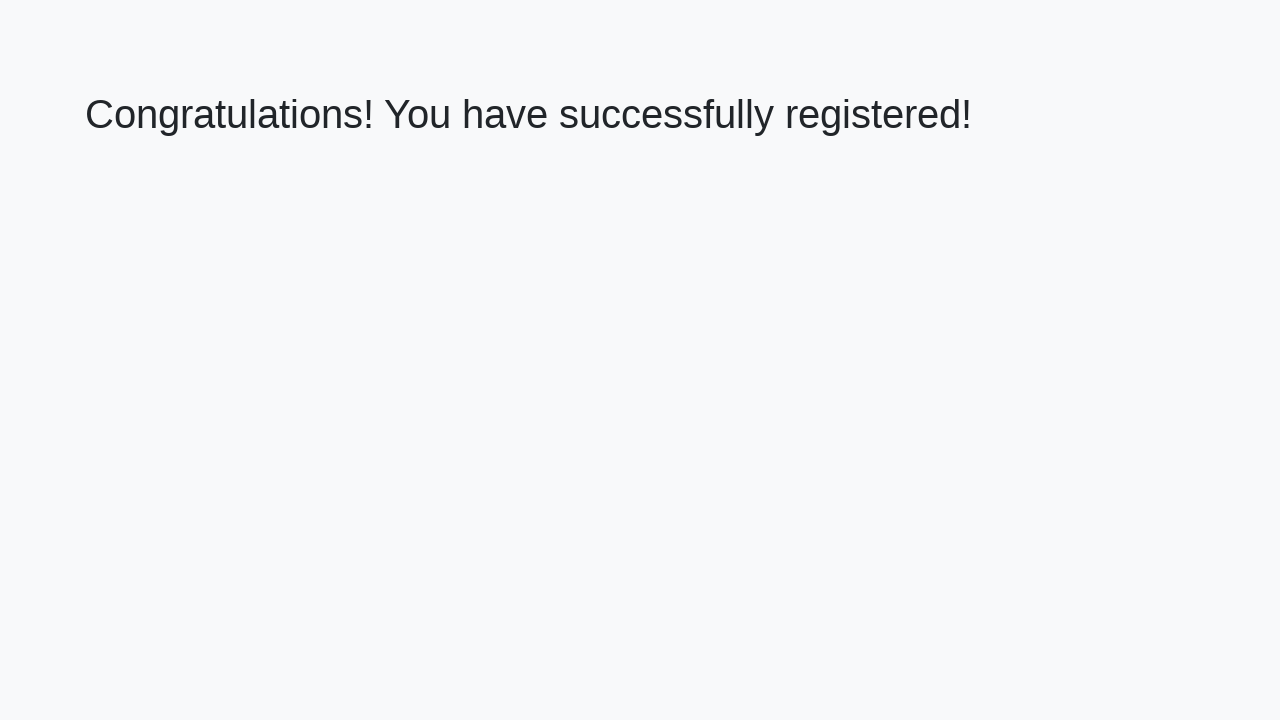

Registration success message appeared
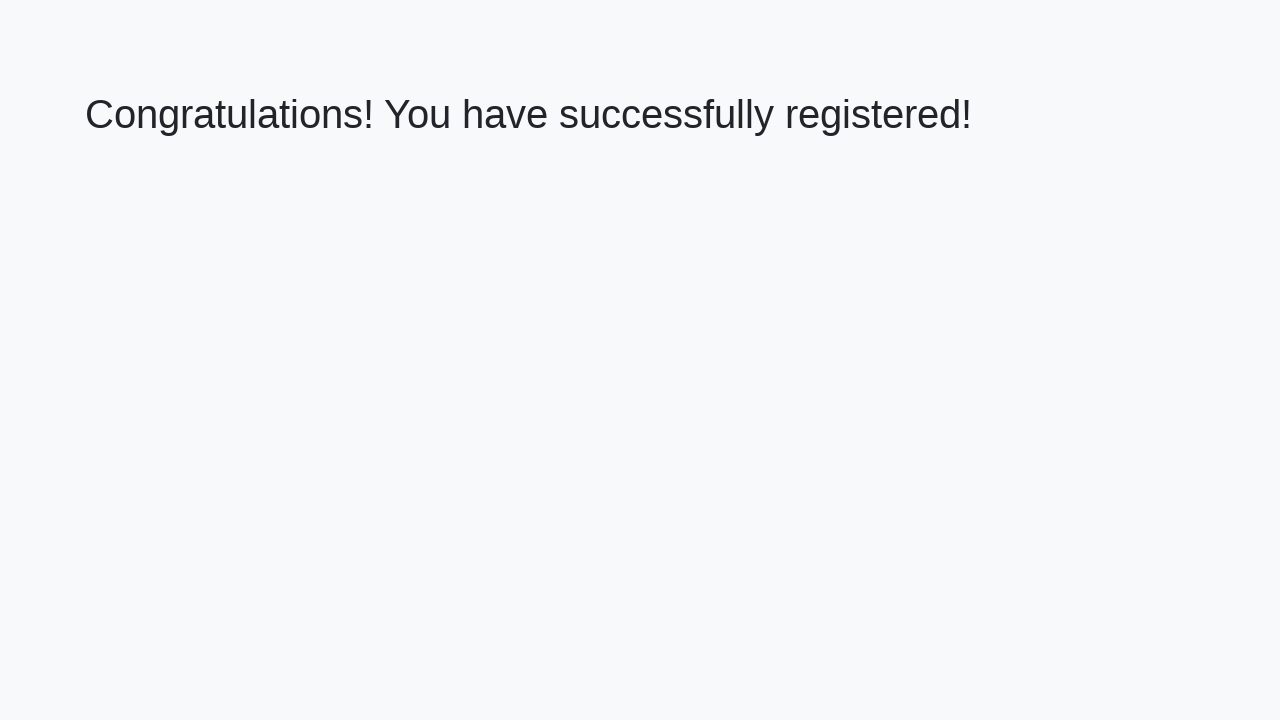

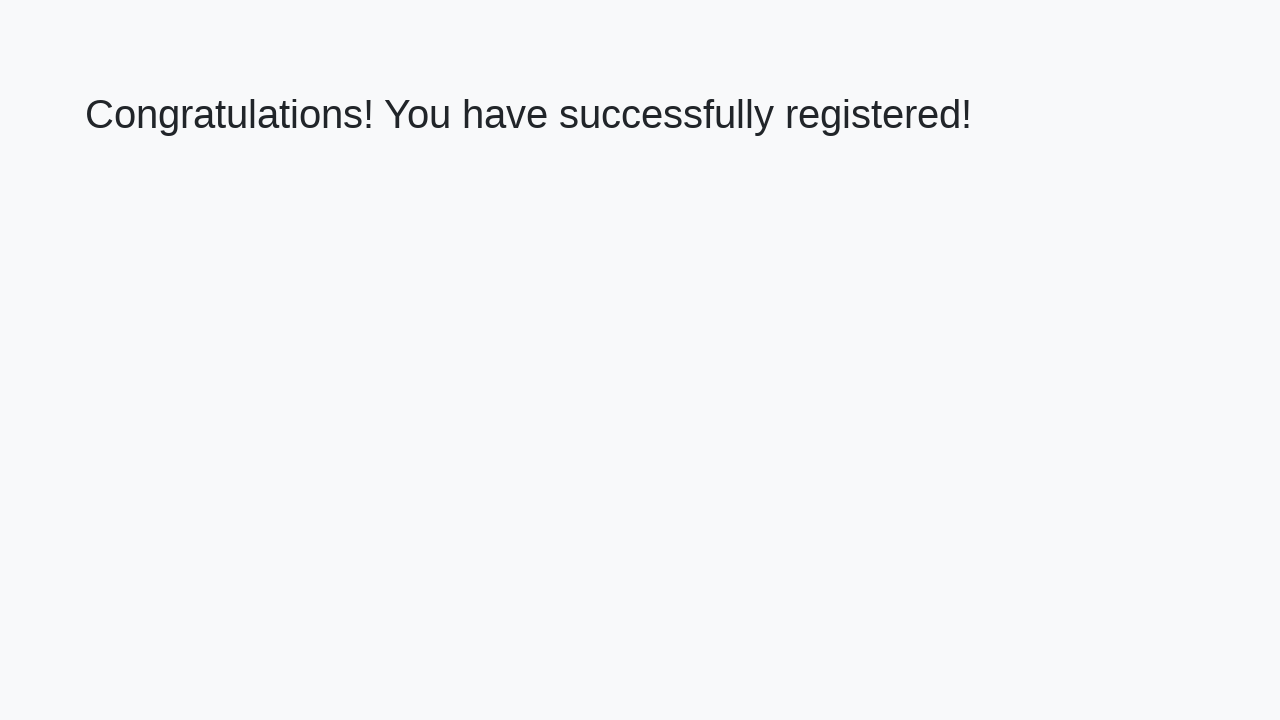